Tests drag and drop functionality by dragging an element from one location to another

Starting URL: http://sahitest.com/demo/dragDropMooTools.htm

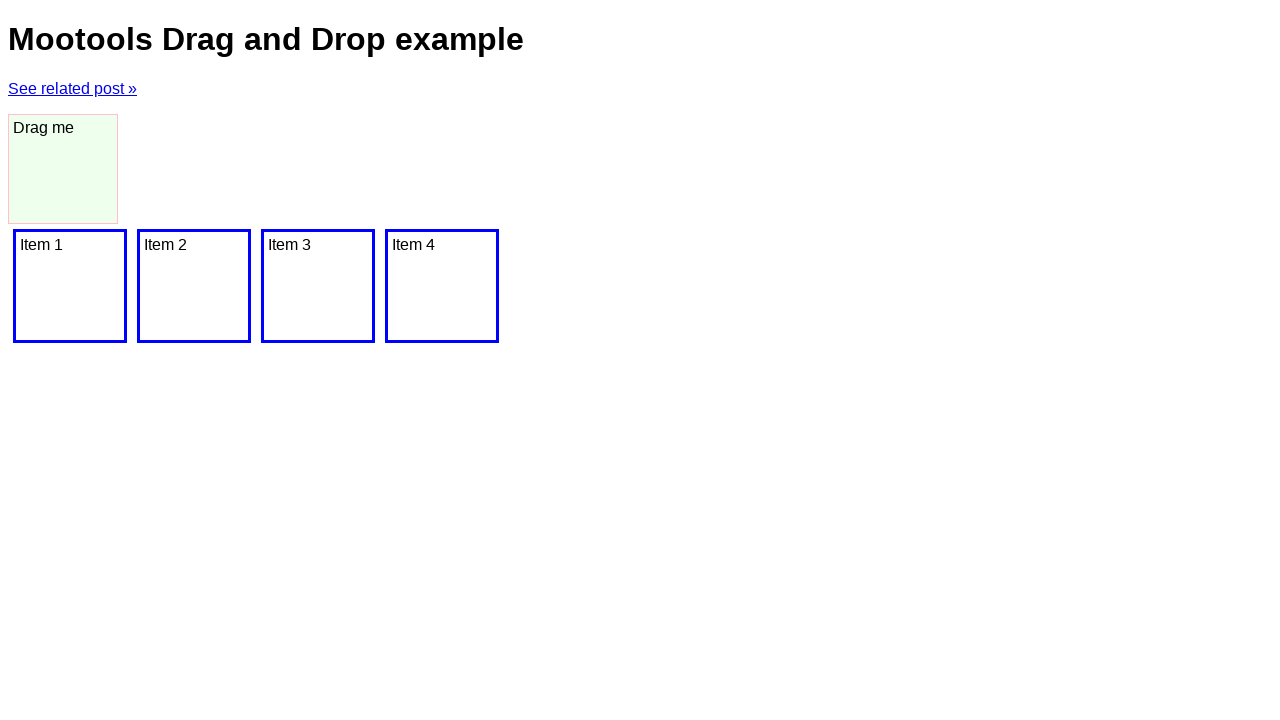

Located draggable element with ID 'dragger'
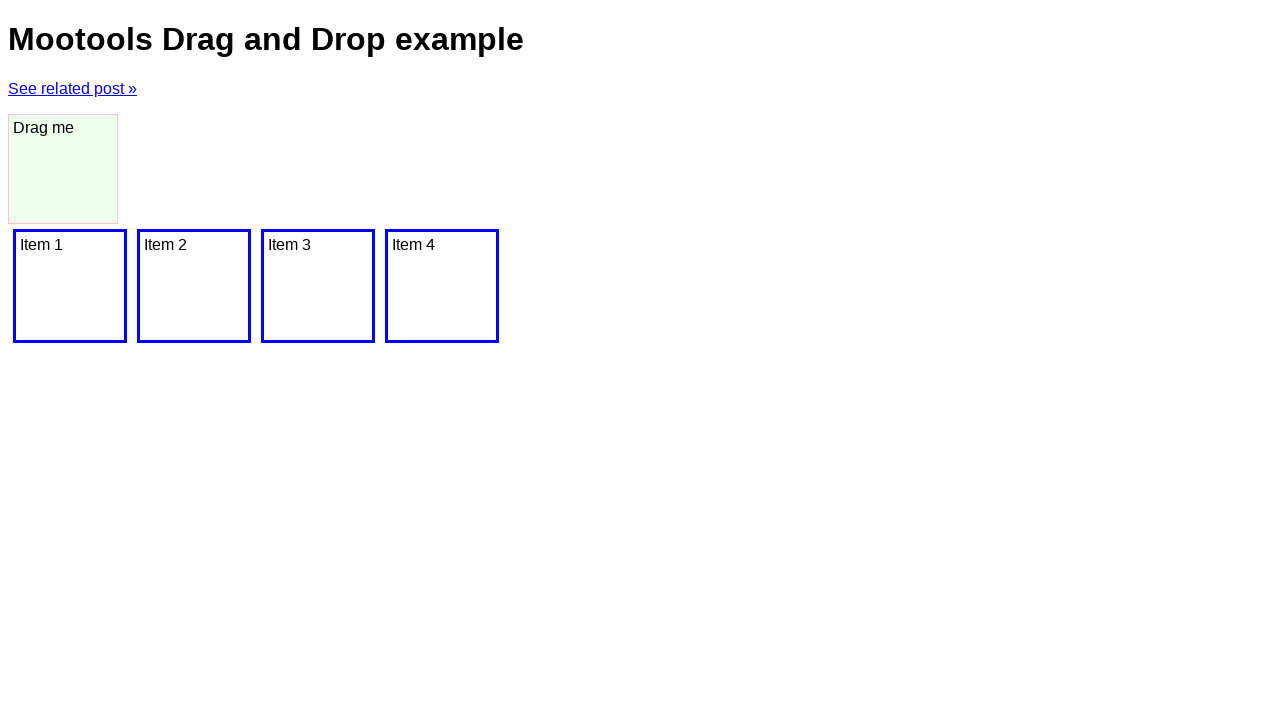

Located drop target element
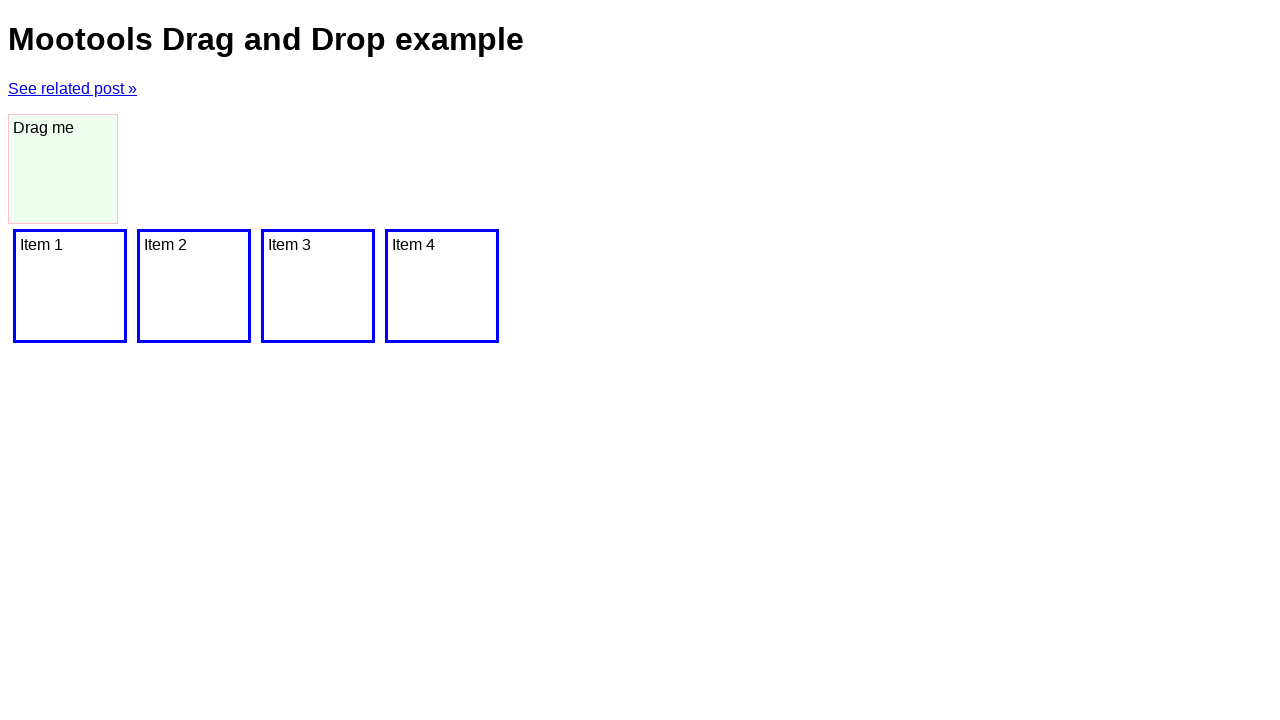

Dragged element from source to target location at (70, 286)
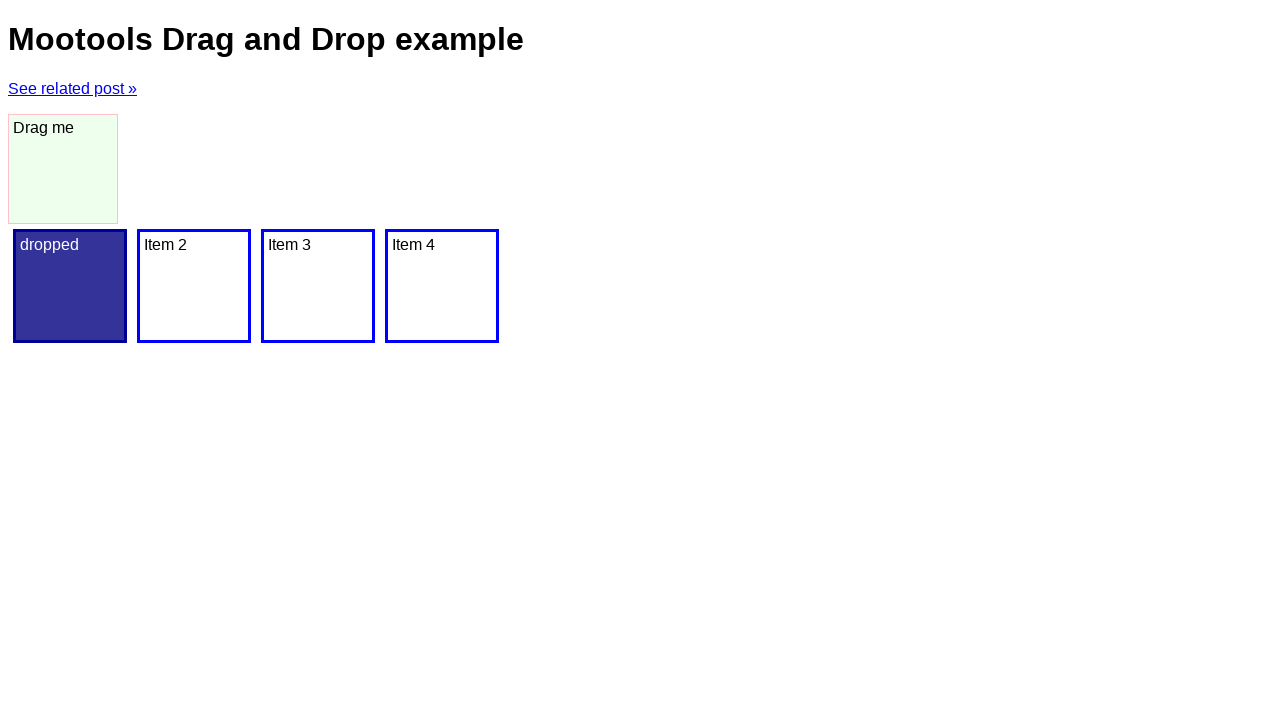

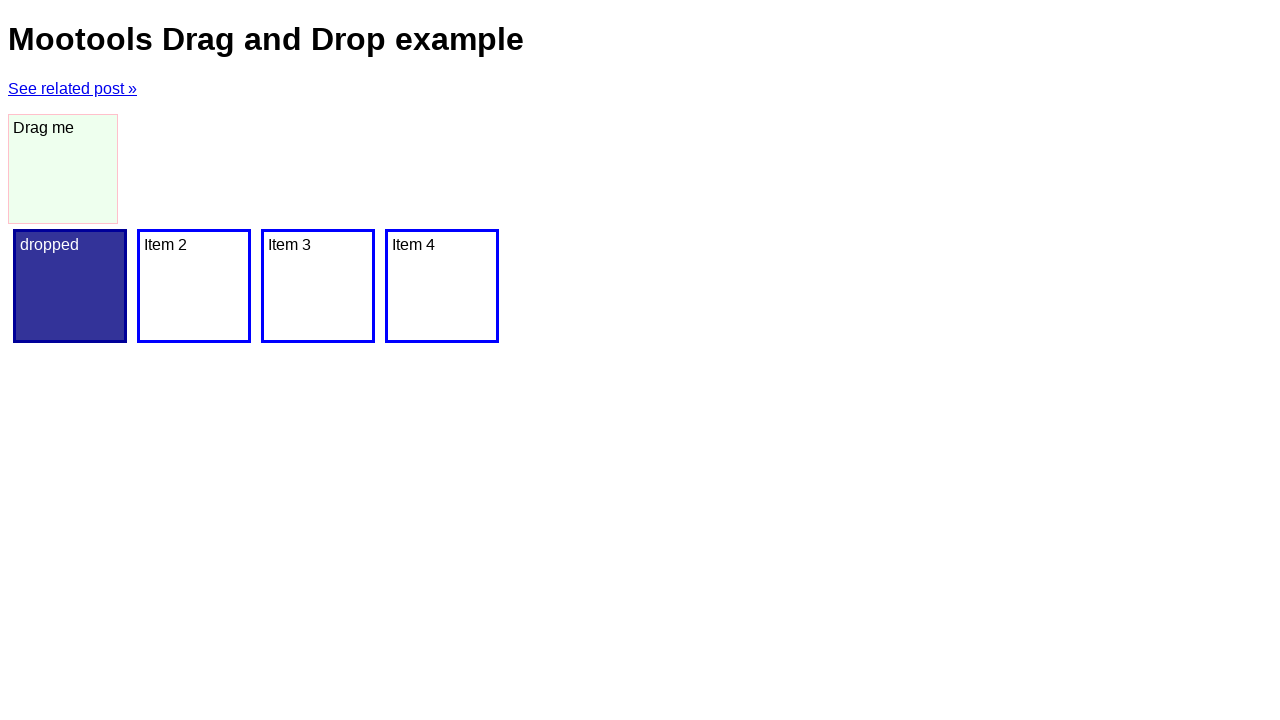